Tests the date picker by clearing the input field and entering a new date

Starting URL: https://demoqa.com/date-picker

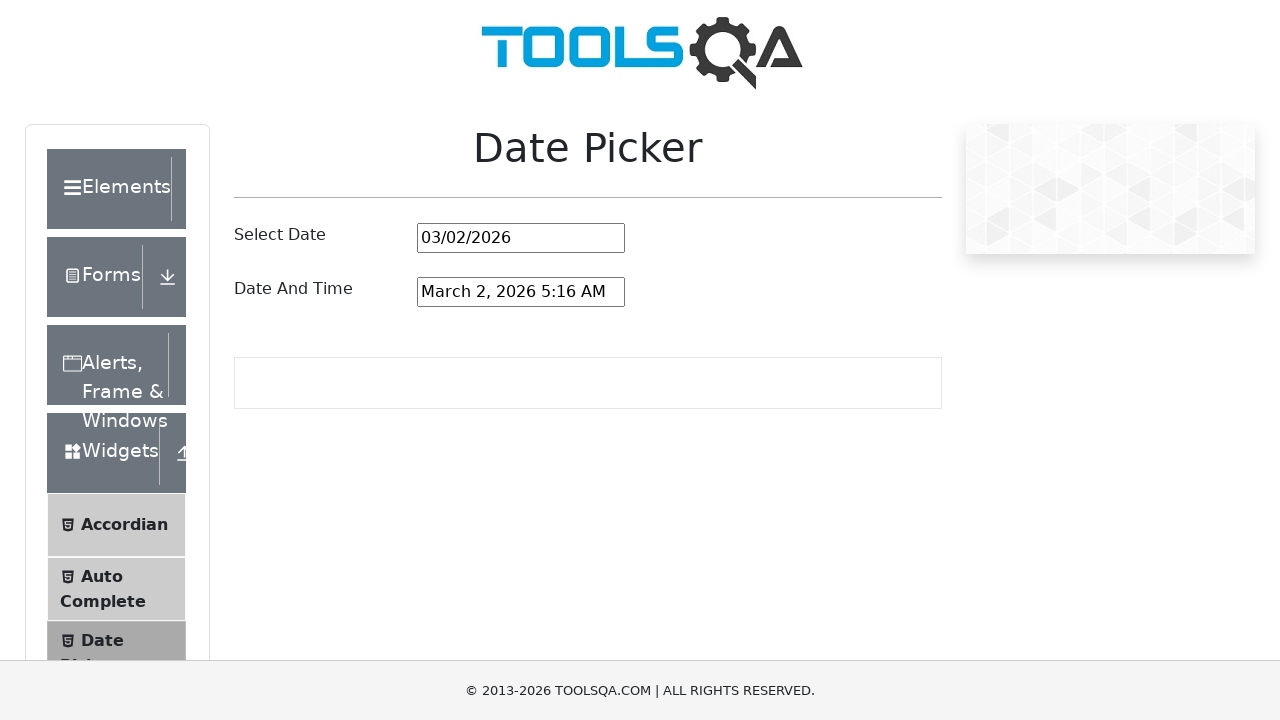

Cleared the date picker input field on #datePickerMonthYearInput
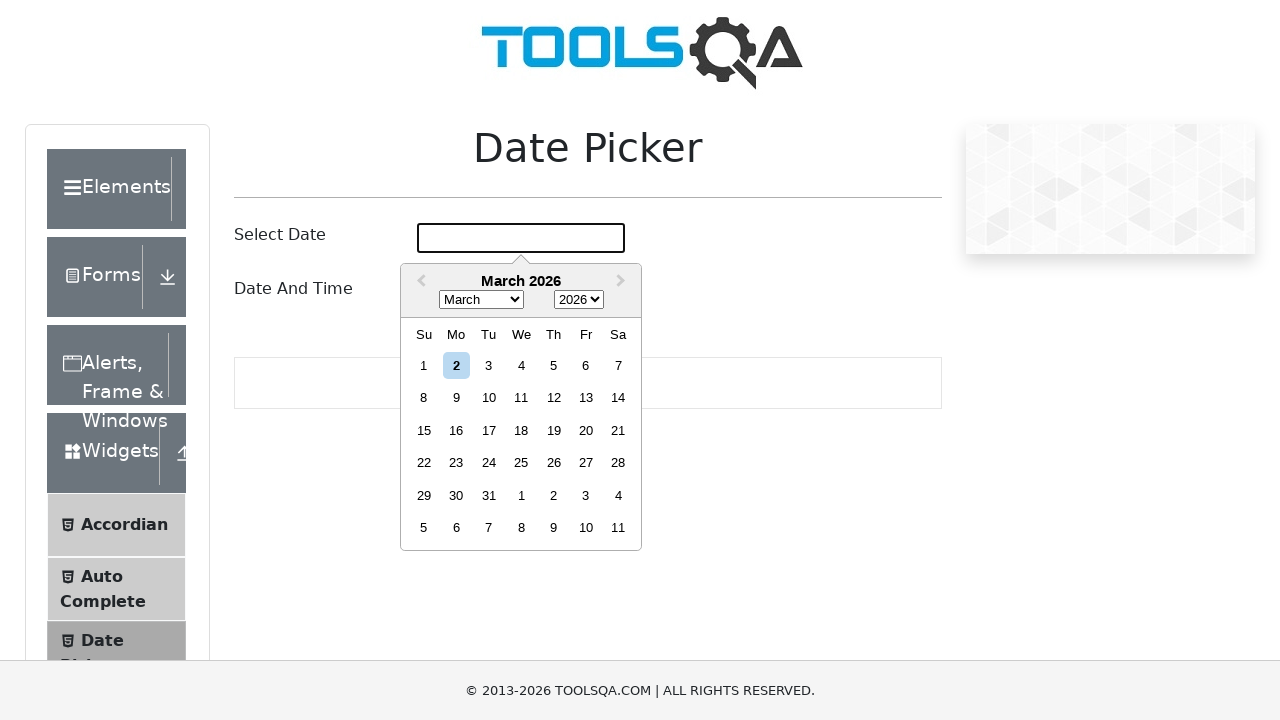

Filled date picker with new date '05/08/1993' on #datePickerMonthYearInput
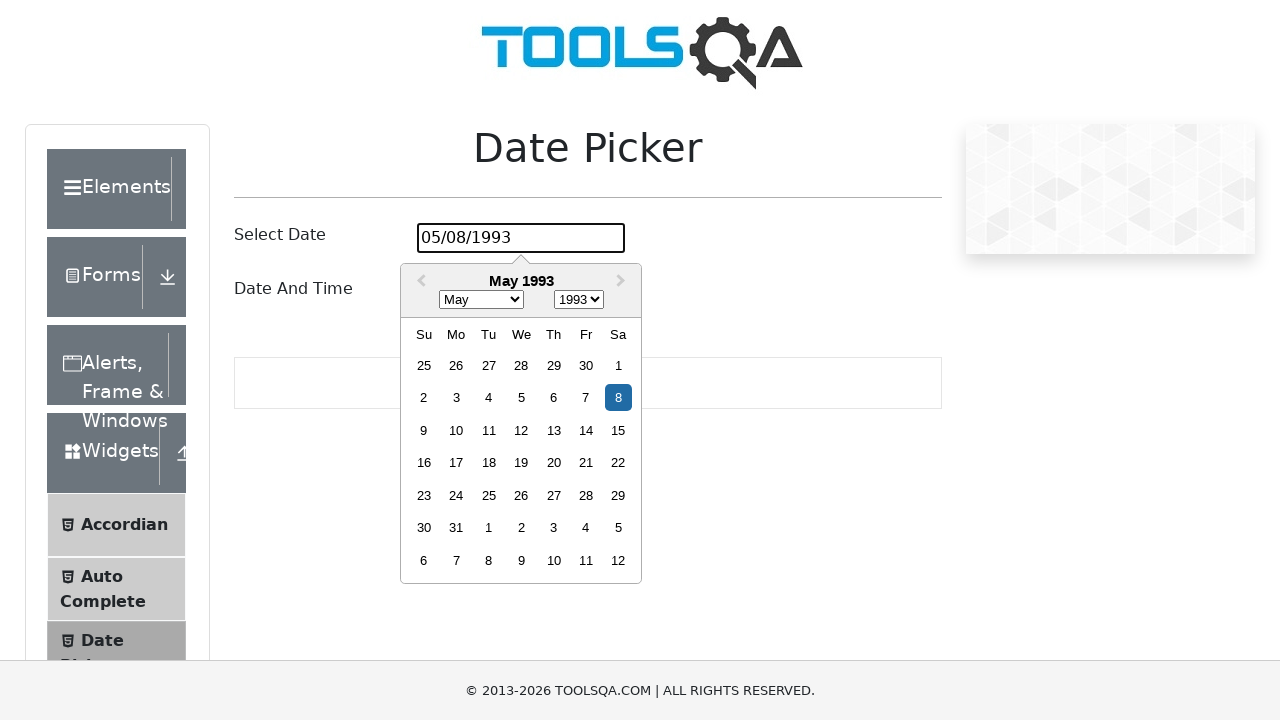

Pressed Enter to confirm the date selection on #datePickerMonthYearInput
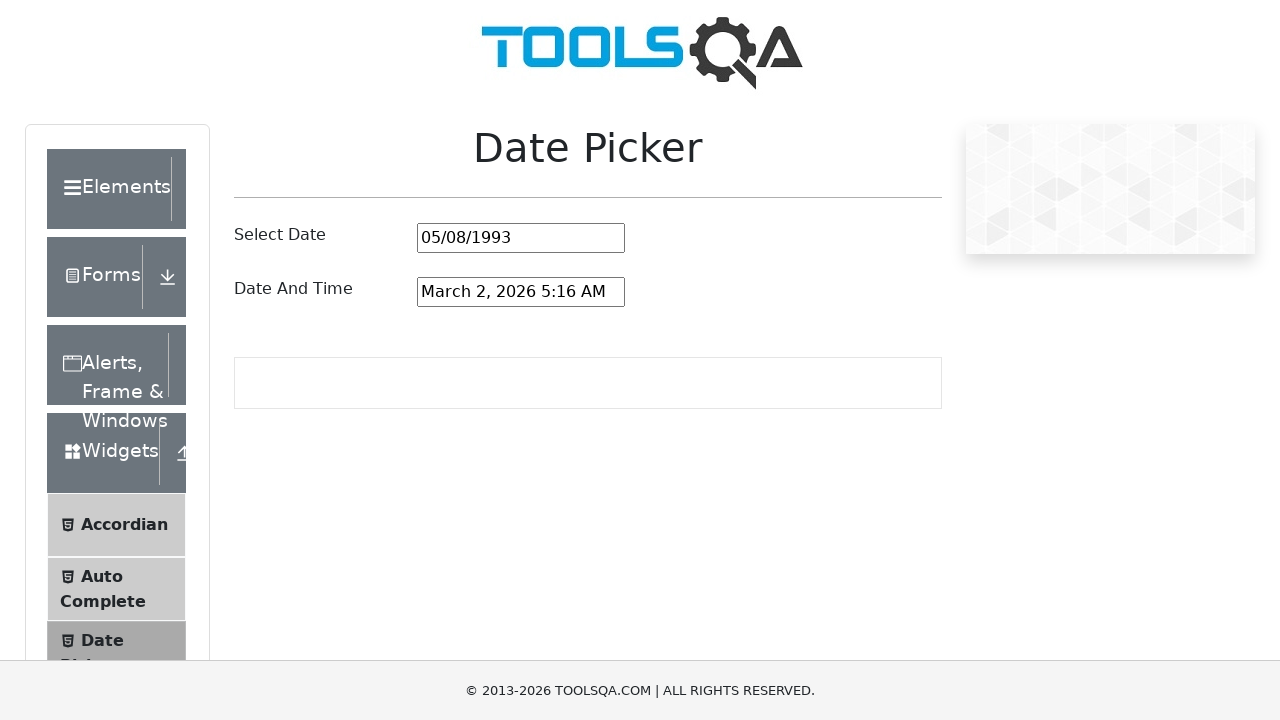

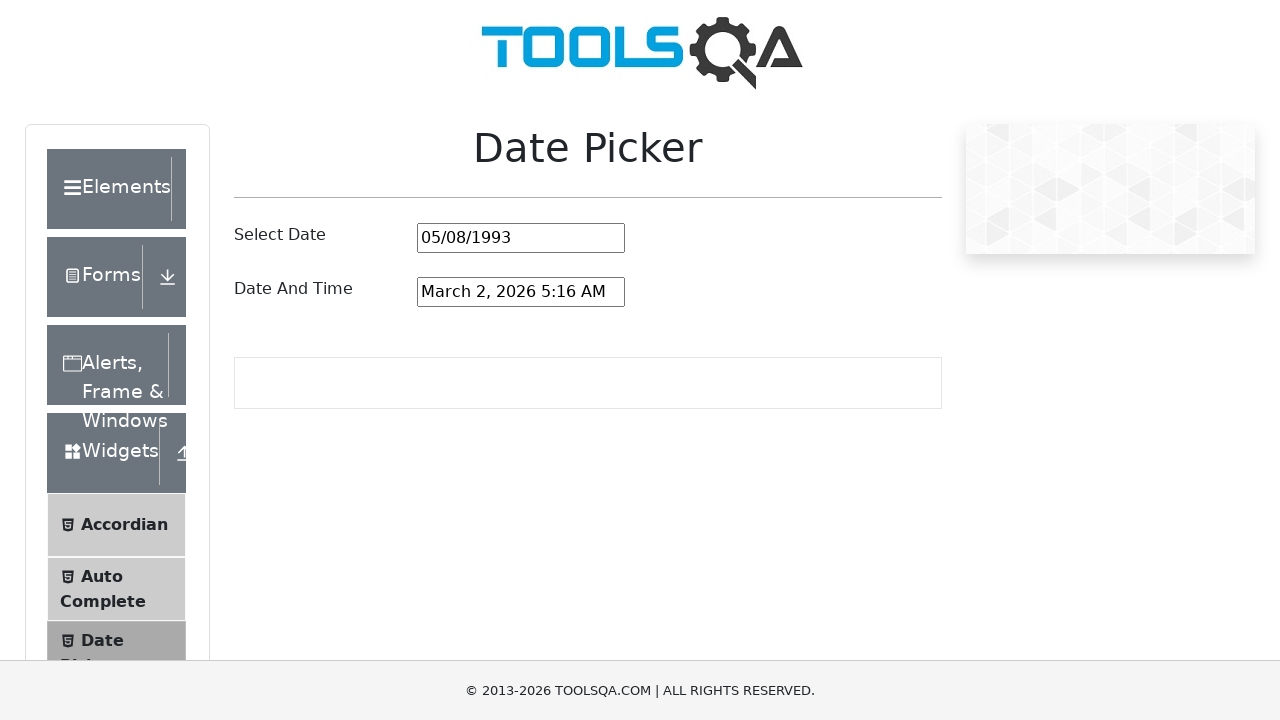